Tests alert handling functionality by entering a name, triggering alerts, and accepting/dismissing them

Starting URL: https://rahulshettyacademy.com/AutomationPractice/

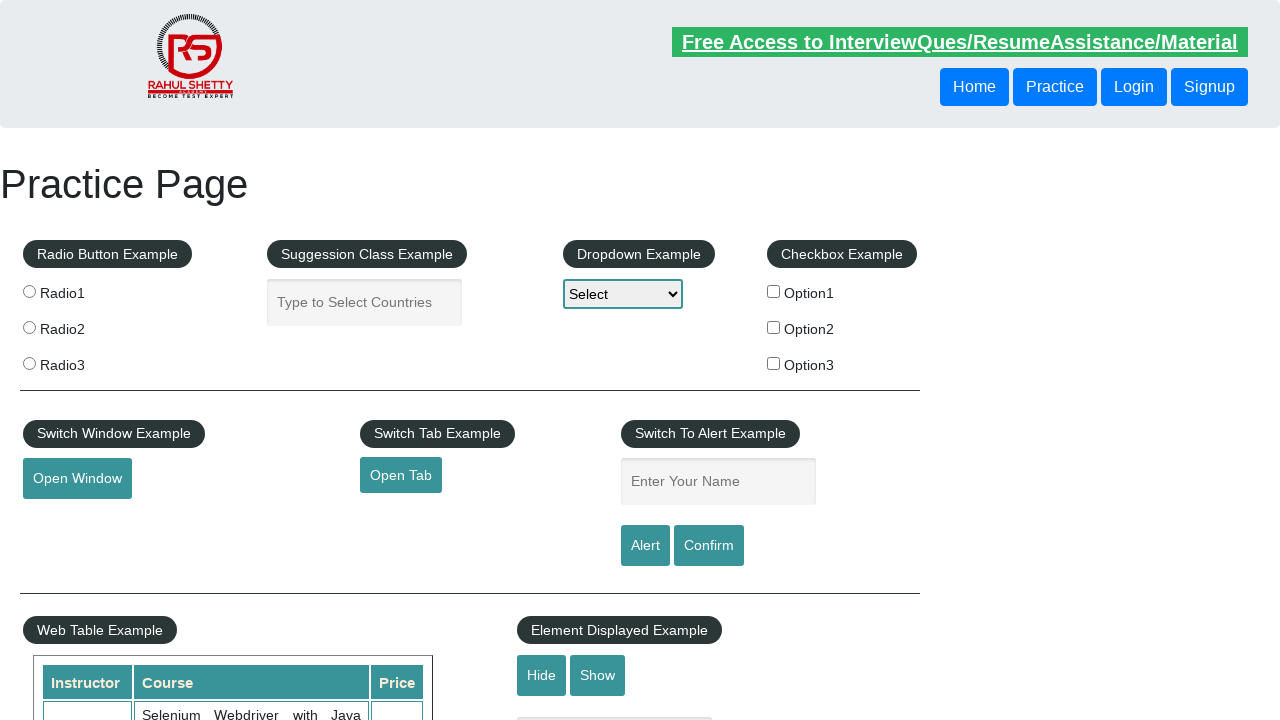

Filled name field with 'Rupesh Modak' on #name
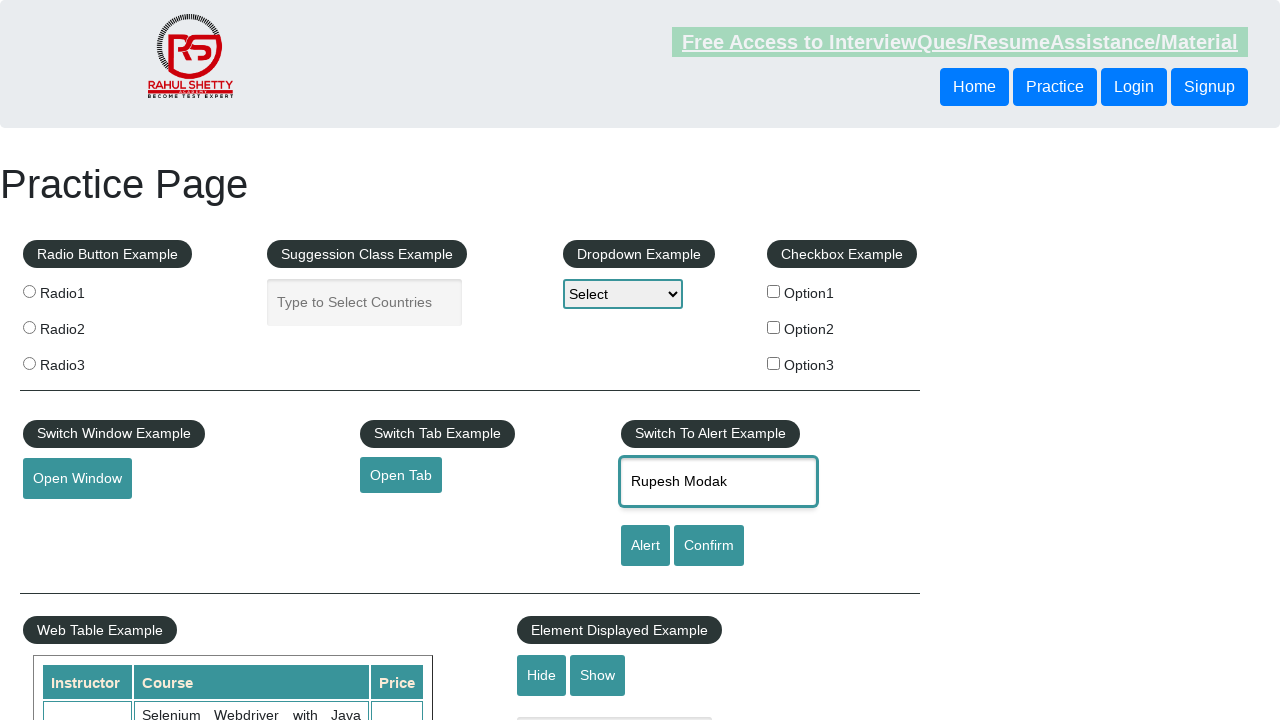

Set up dialog handler to accept alerts
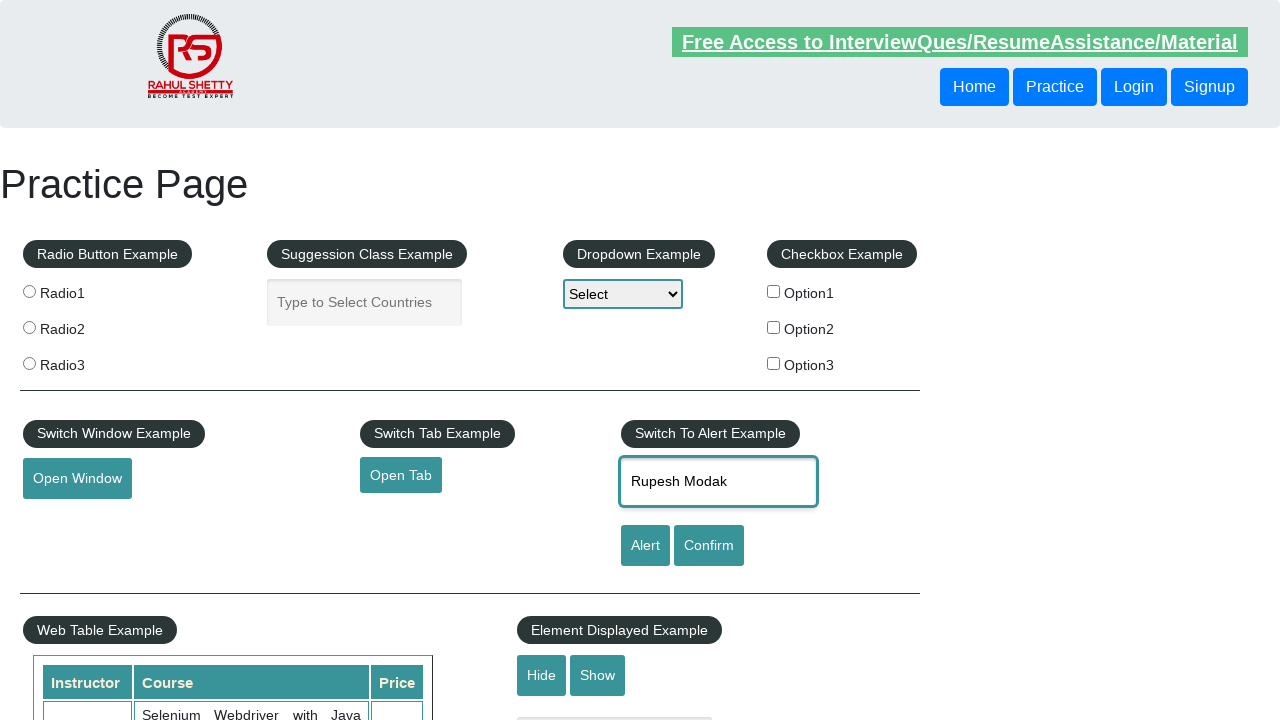

Clicked alert button and accepted the alert dialog at (645, 546) on #alertbtn
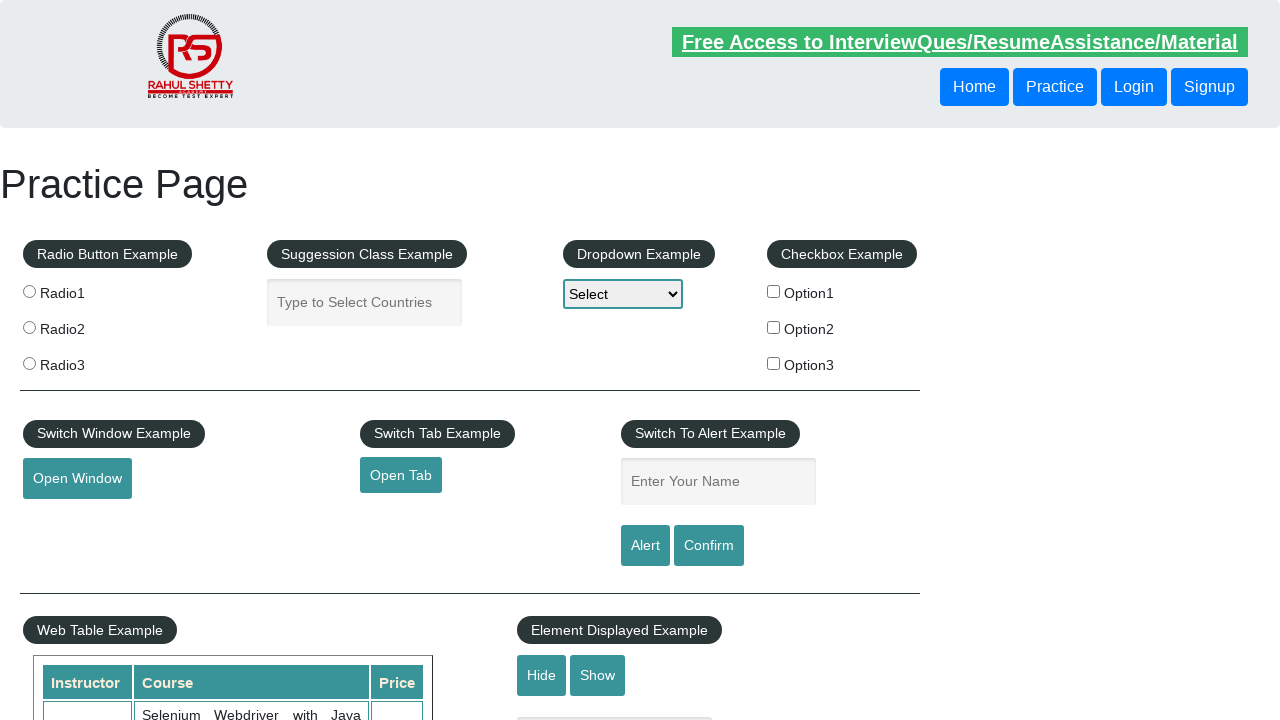

Set up dialog handler to dismiss confirm dialogs
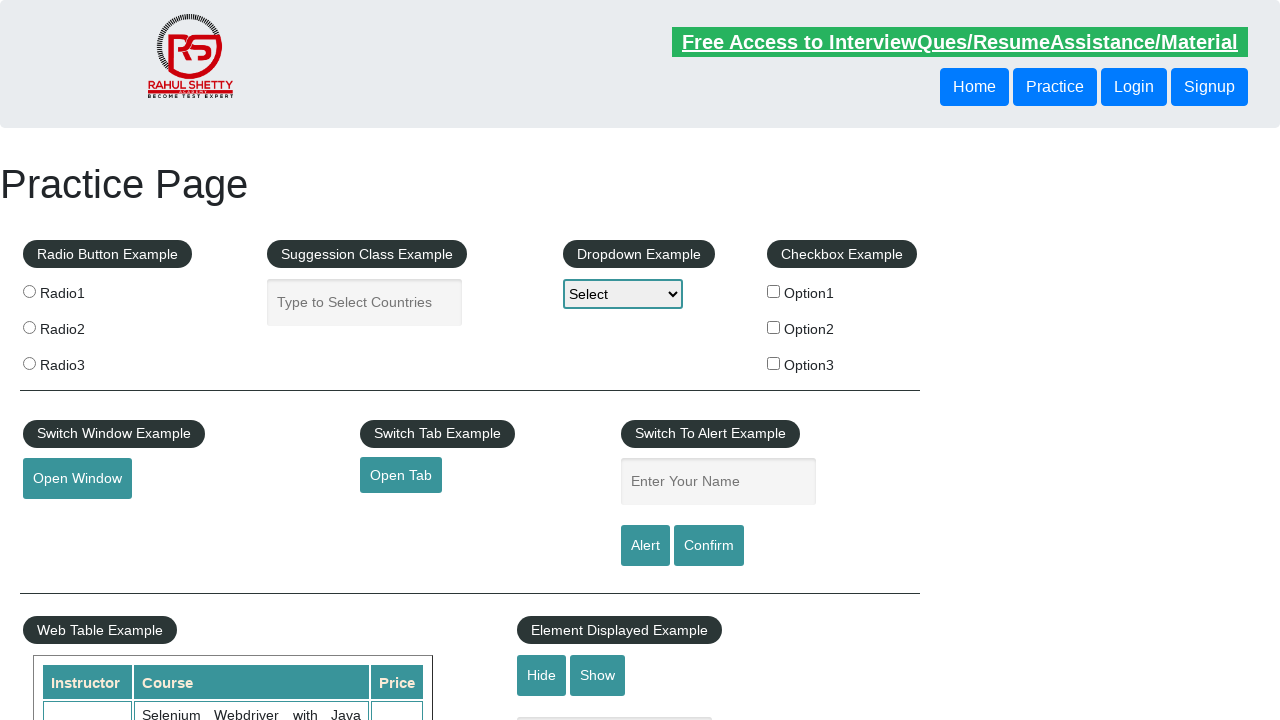

Clicked confirm button and dismissed the confirm dialog at (709, 546) on #confirmbtn
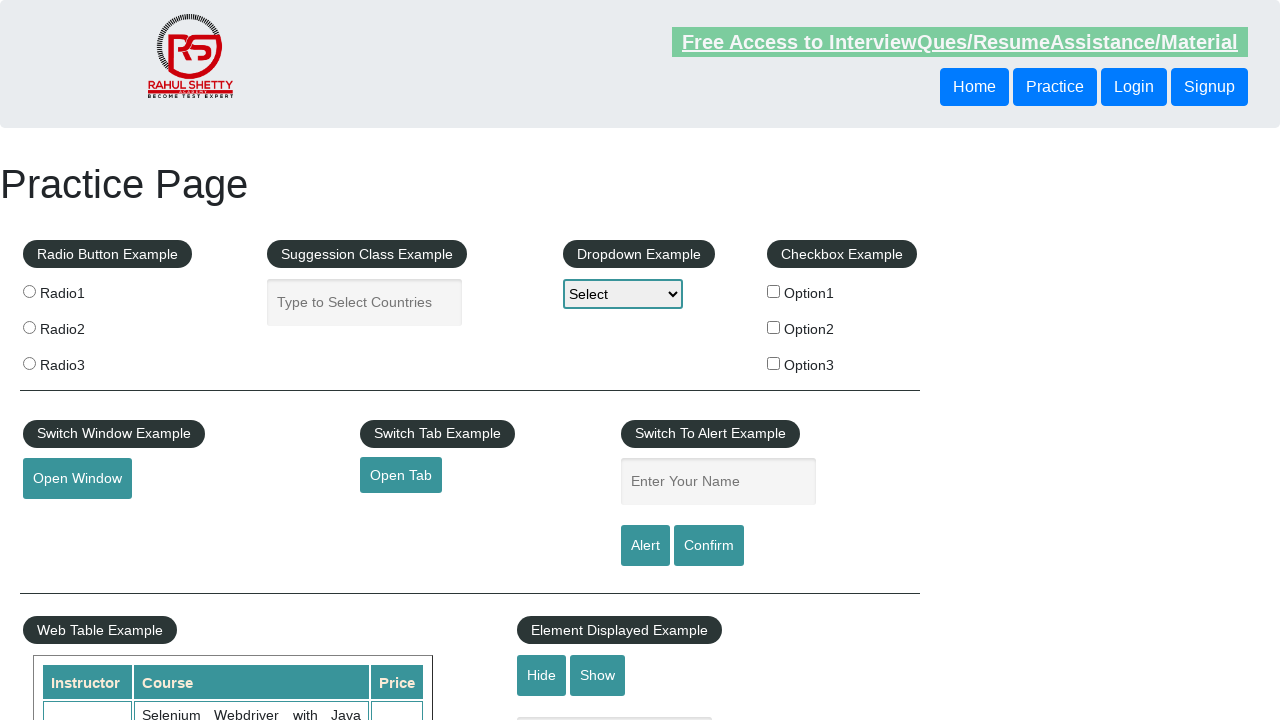

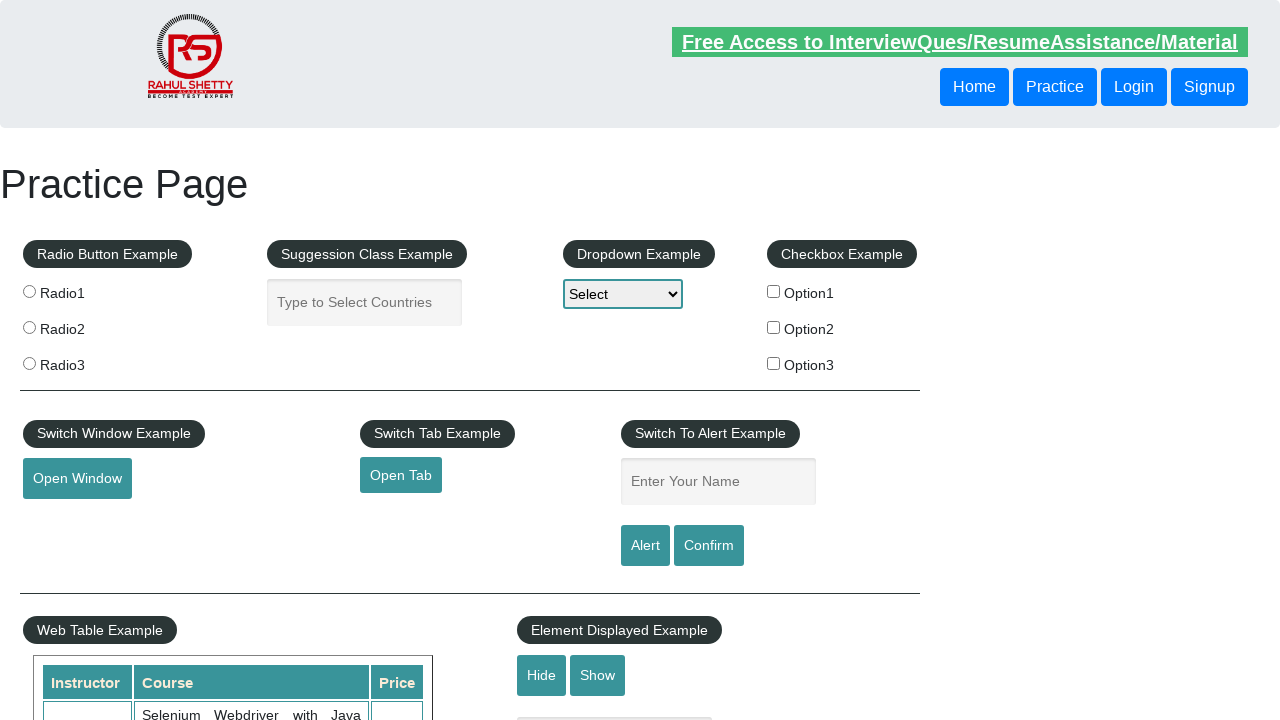